Tests event listener functionality by injecting a button element into the page and clicking it to trigger console and dialog events

Starting URL: http://example.com

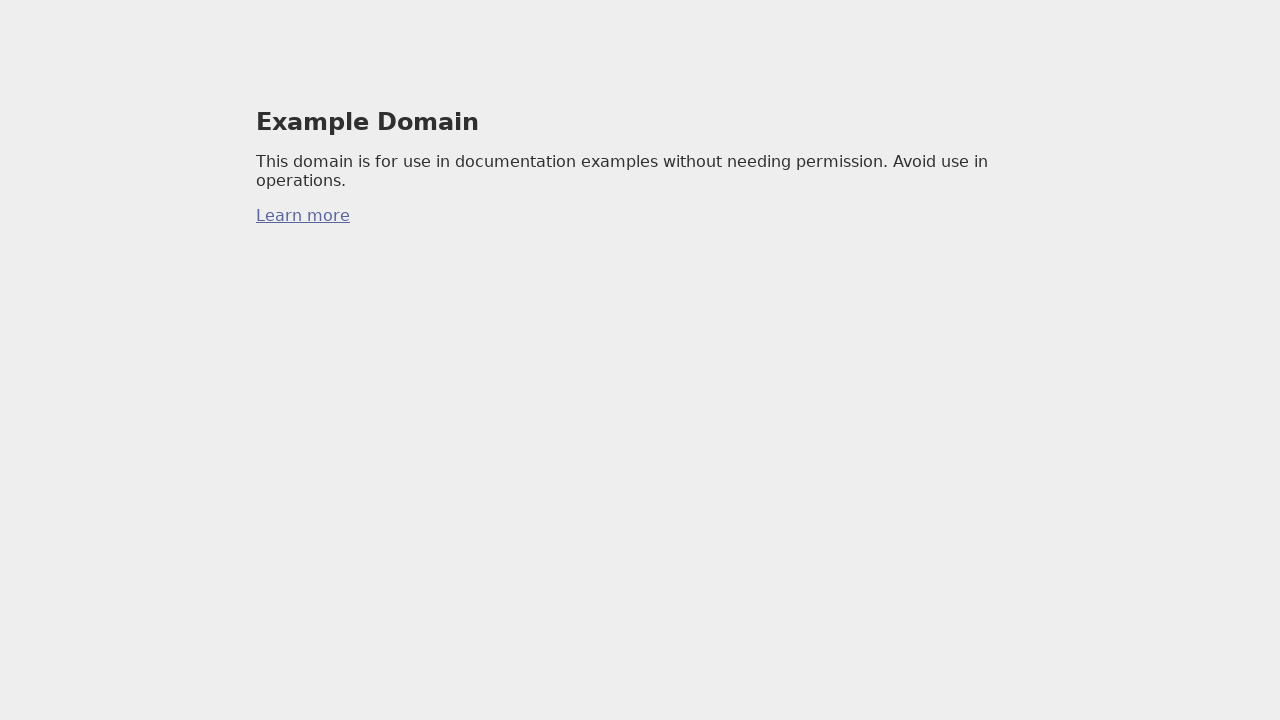

Injected button element with click event listener into the page
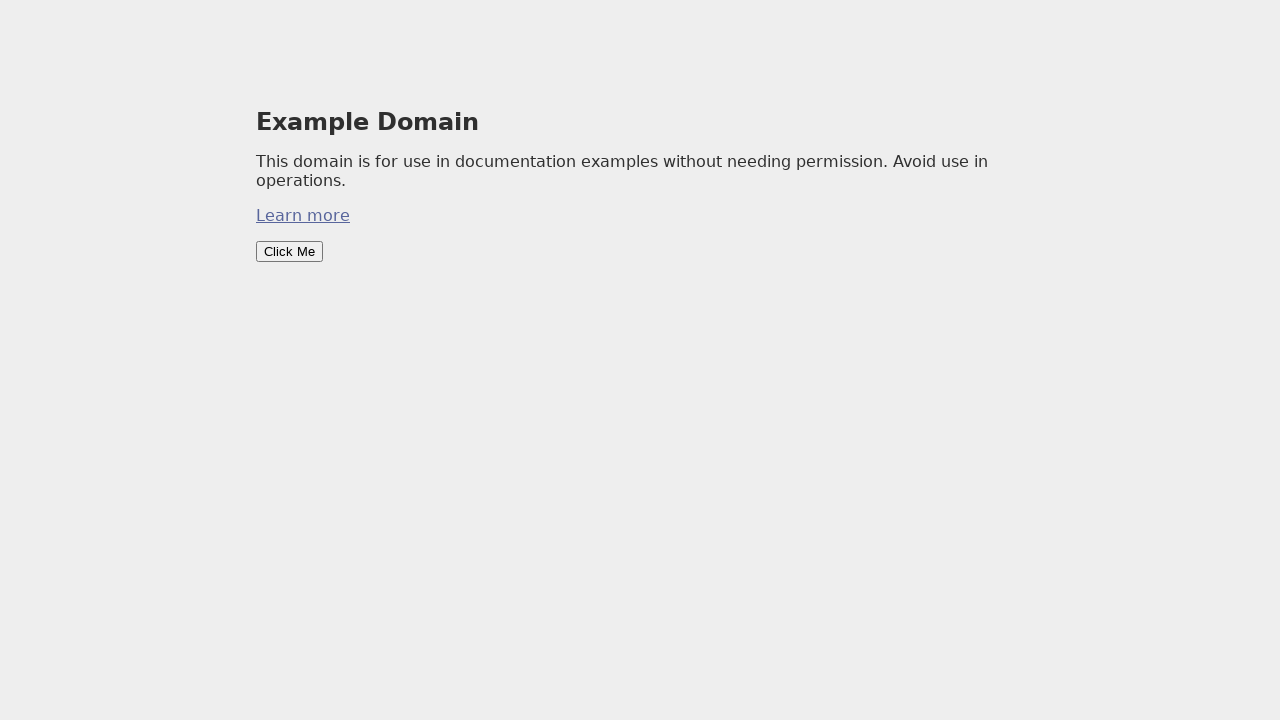

Registered dialog event listener to auto-accept dialogs
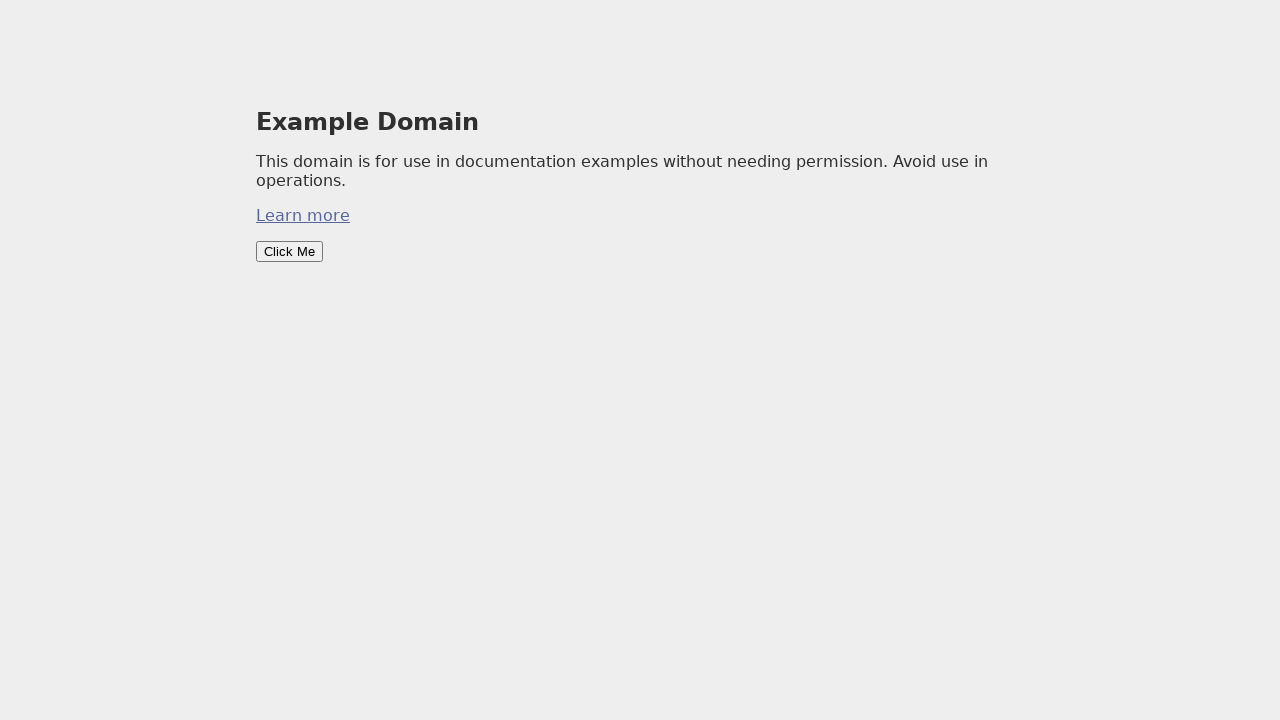

Clicked the injected button to trigger console and dialog events at (290, 252) on #demoBtn
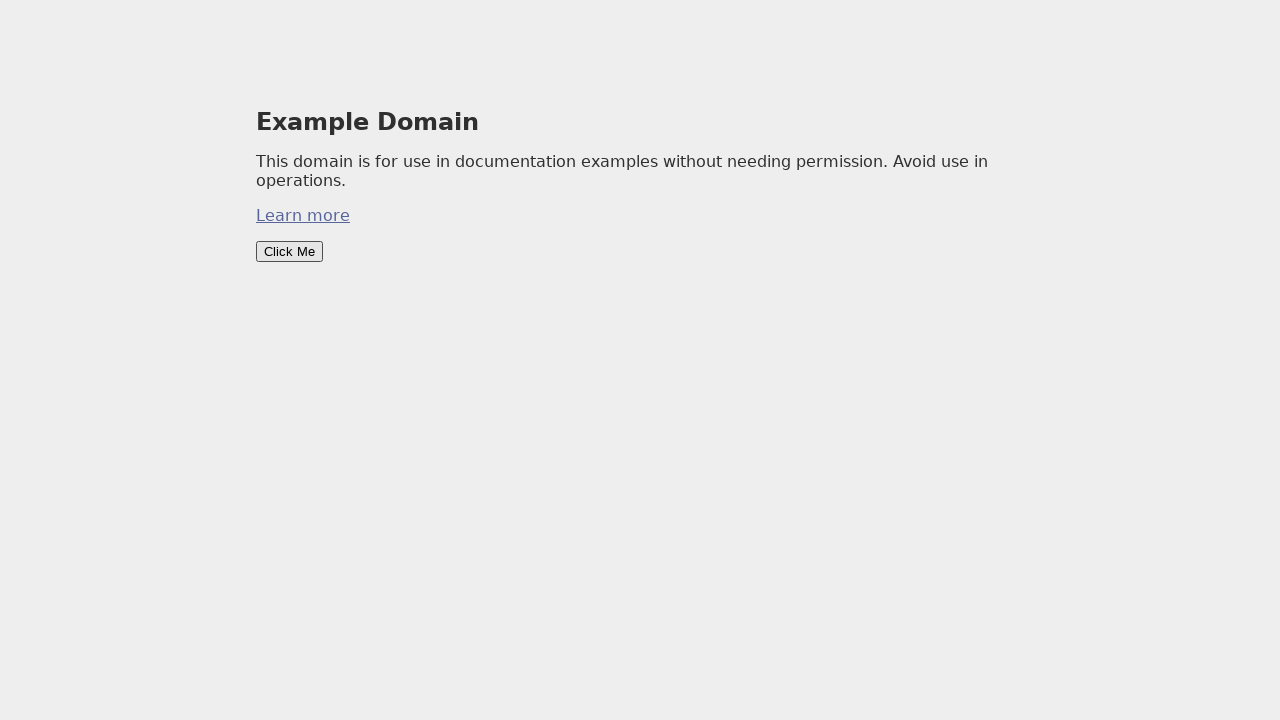

Waited for pending operations to complete
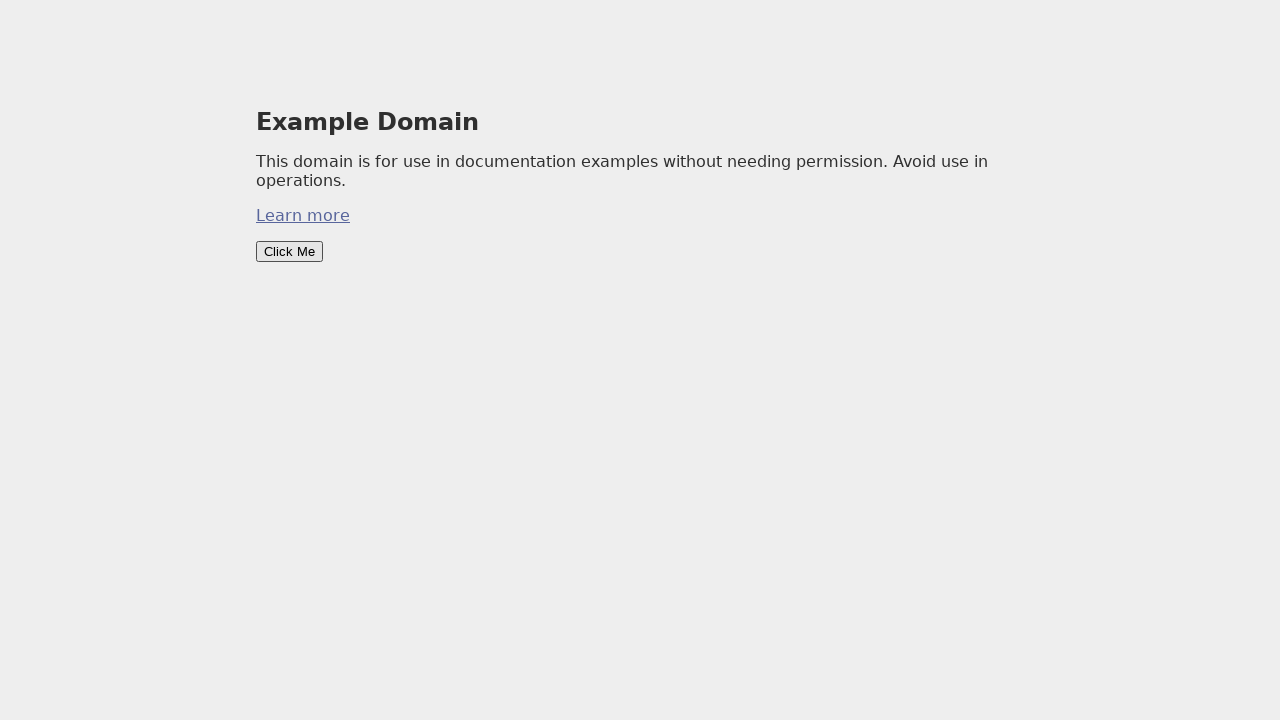

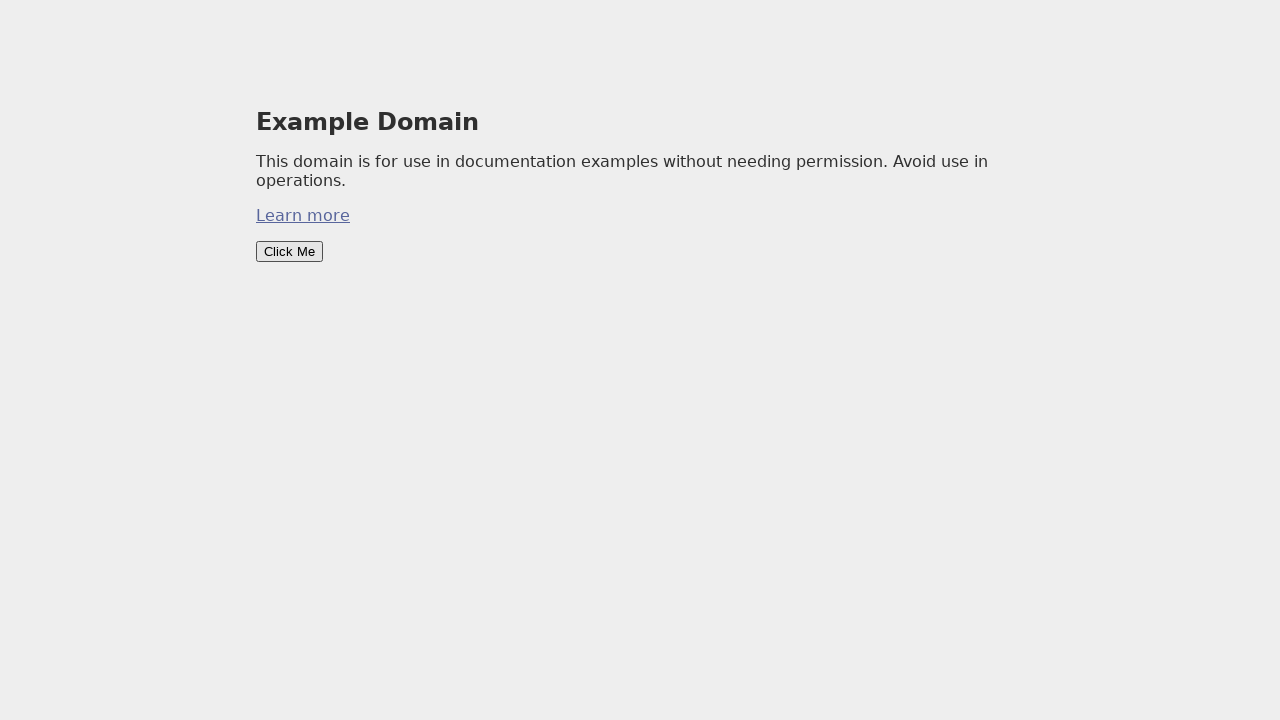